Tests checkbox functionality by checking the Senior Citizen Discount checkbox and verifying its selection state

Starting URL: https://rahulshettyacademy.com/dropdownsPractise/

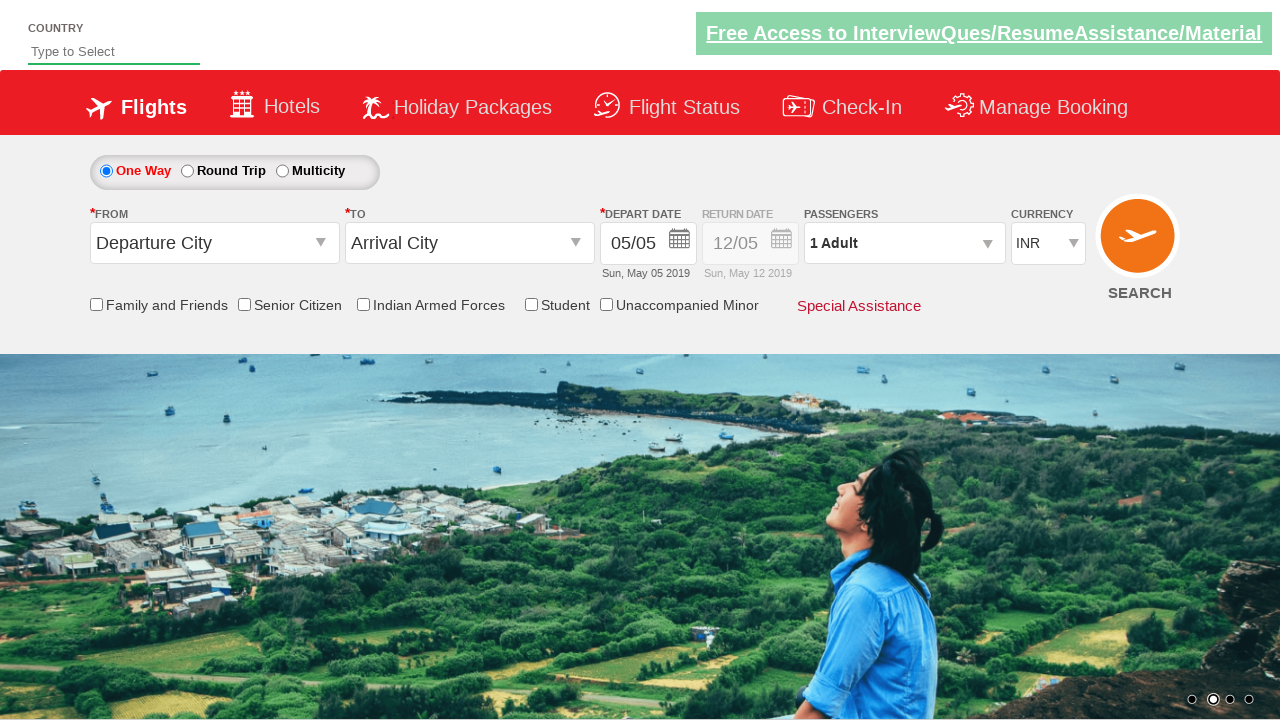

Checked initial state of Senior Citizen Discount checkbox
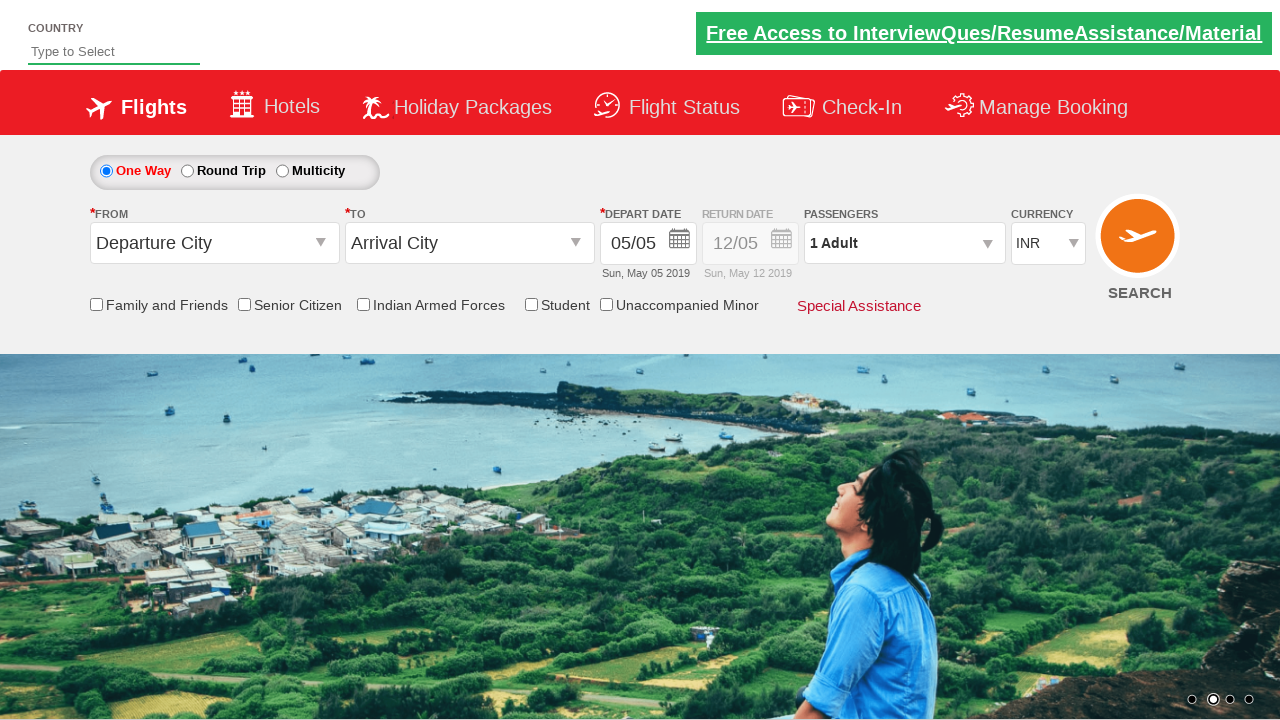

Clicked Senior Citizen Discount checkbox at (244, 304) on input[id*='SeniorCitizenDiscount']
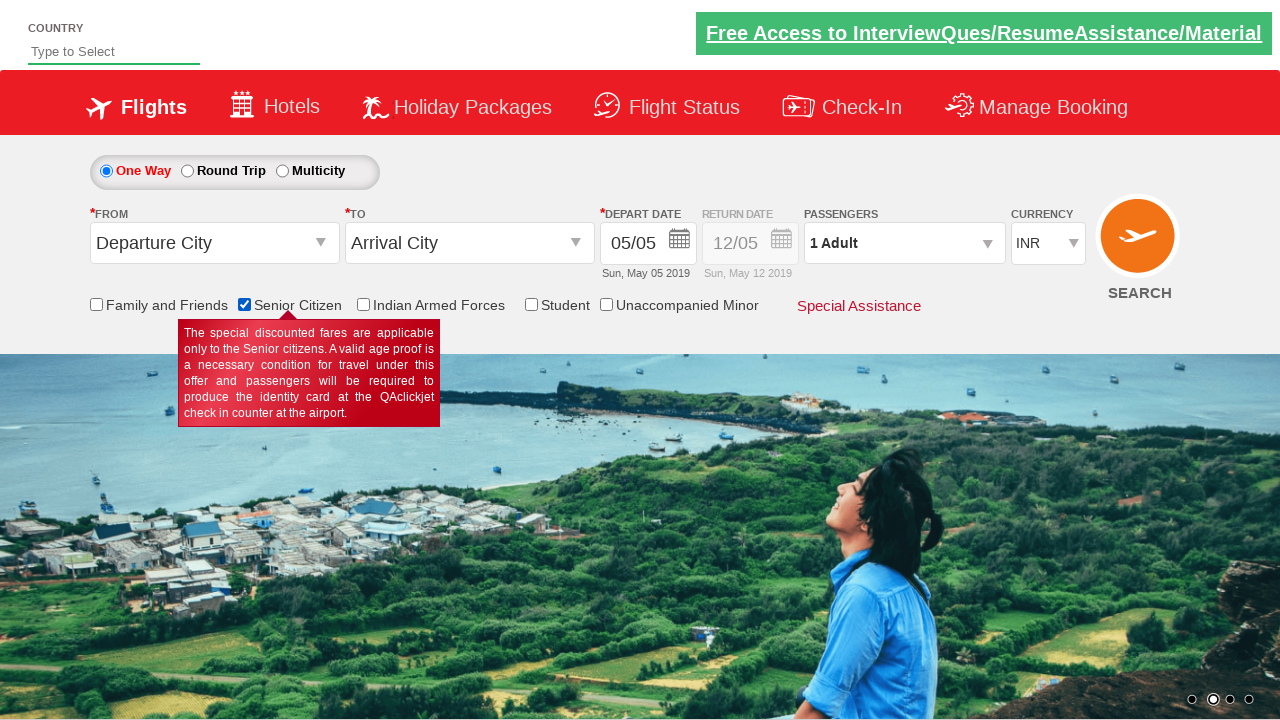

Verified Senior Citizen Discount checkbox is now selected after click
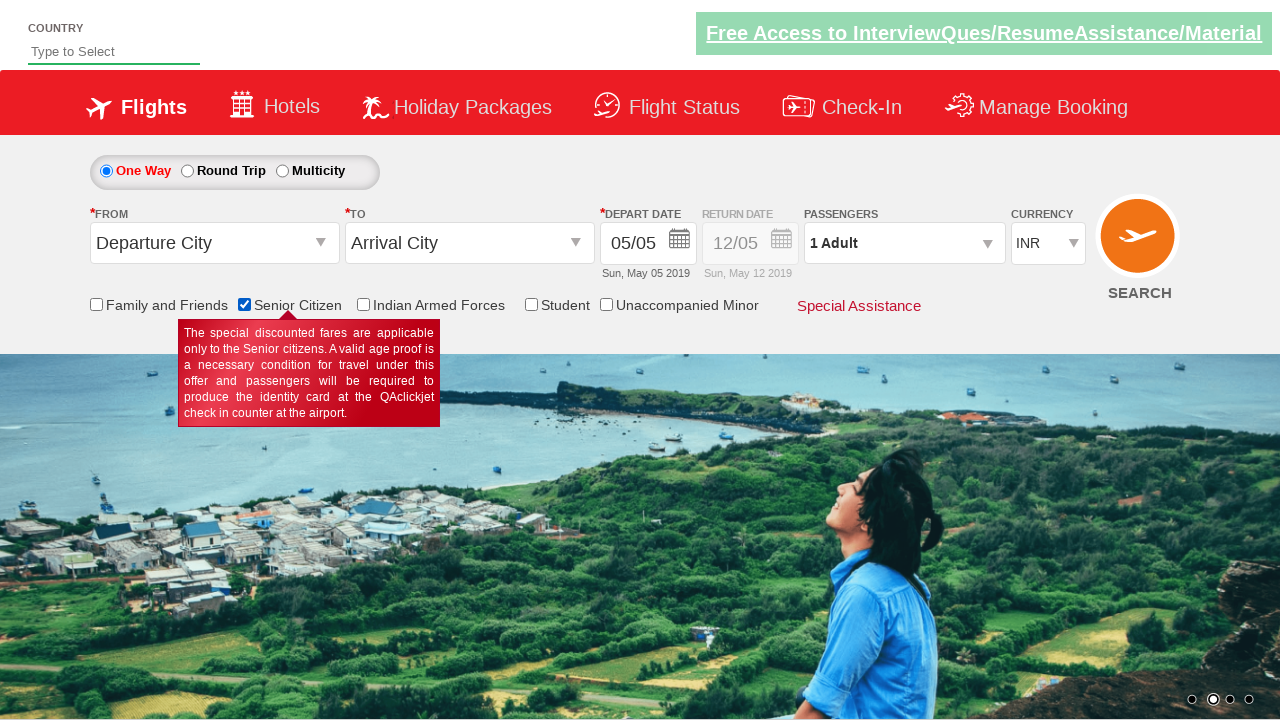

Found total of 6 checkboxes on the page
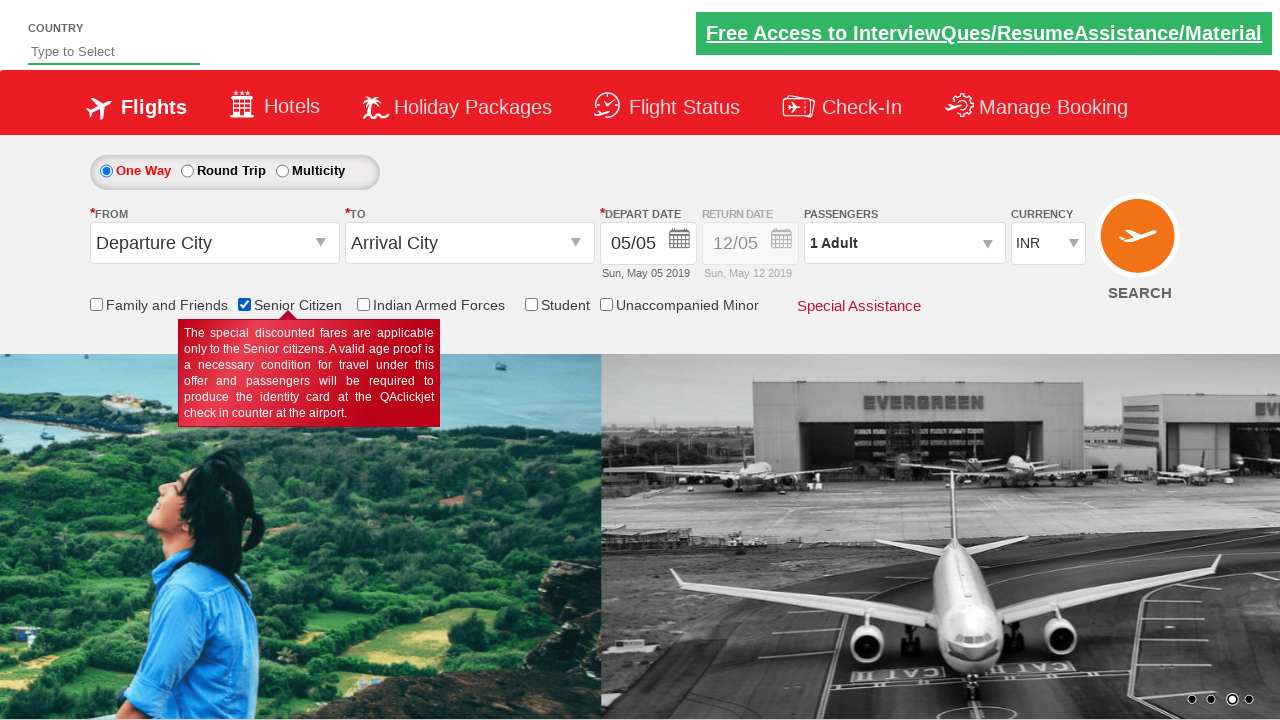

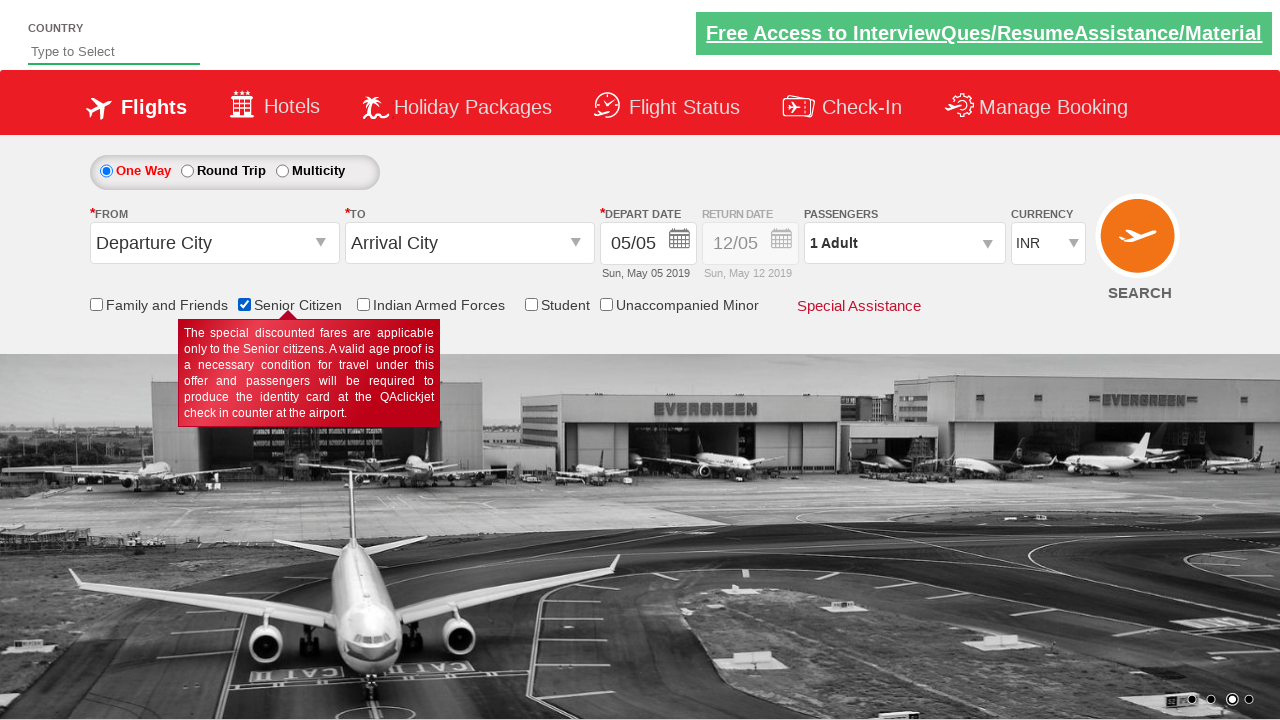